Tests scrolling functionality by navigating to the Selenium website and scrolling to a specific element (Selenium Level Sponsors heading)

Starting URL: https://www.selenium.dev

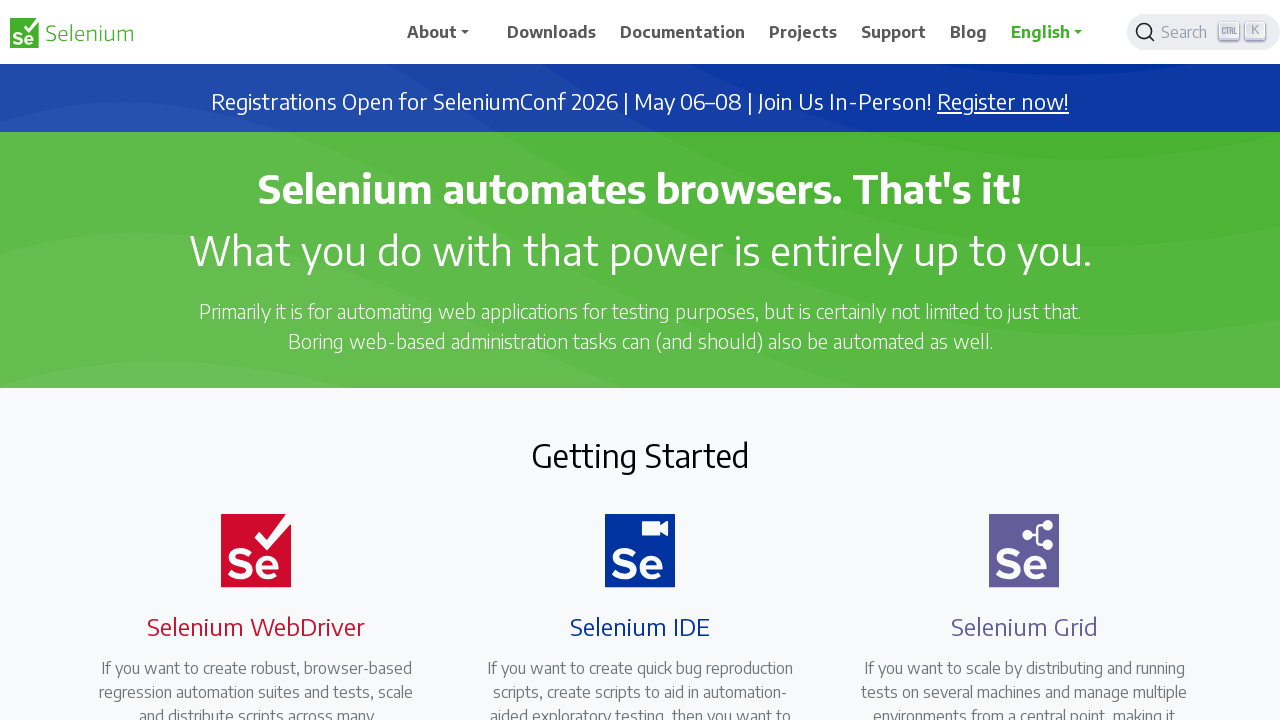

Navigated to https://www.selenium.dev
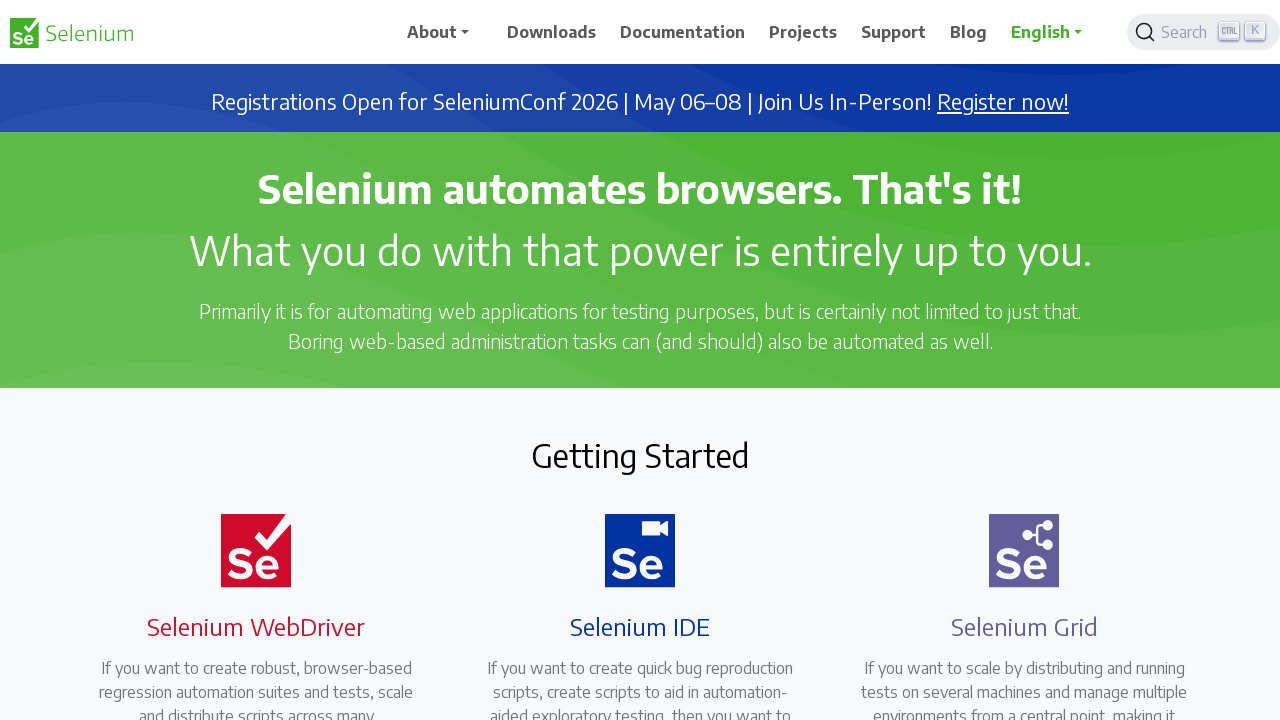

Waited for 'Selenium Level Sponsors' heading to be present
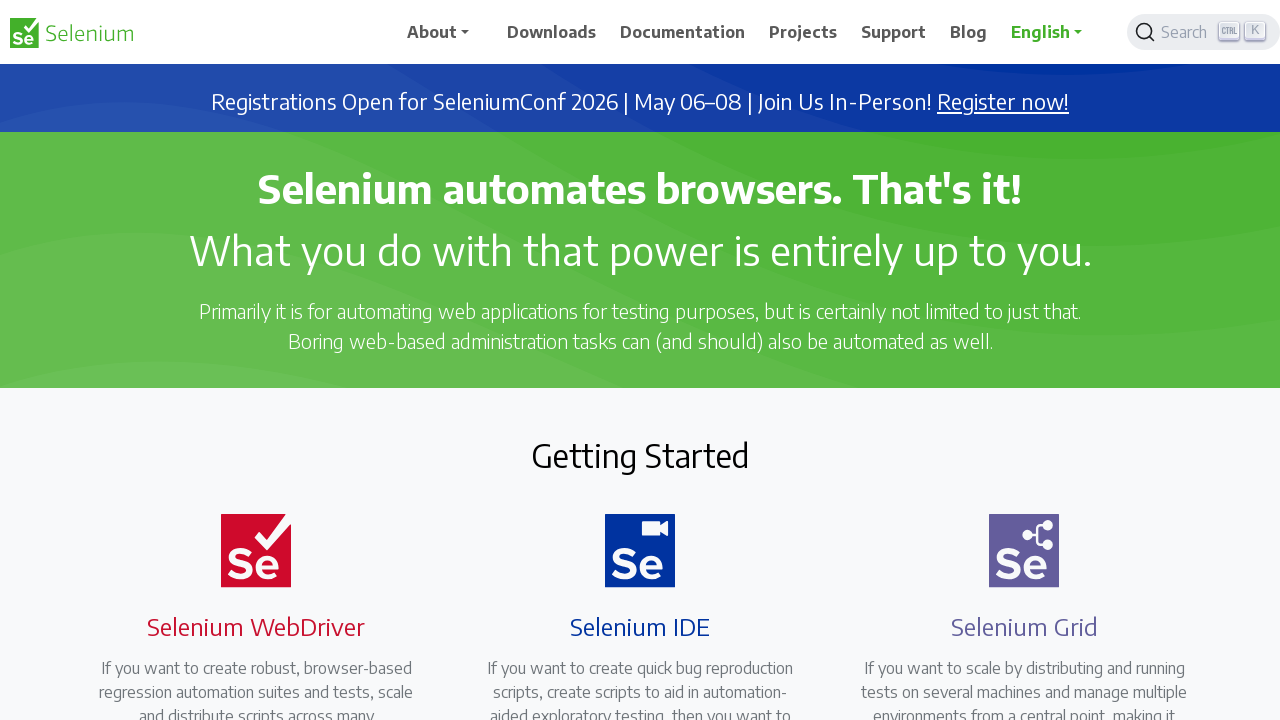

Scrolled to 'Selenium Level Sponsors' heading
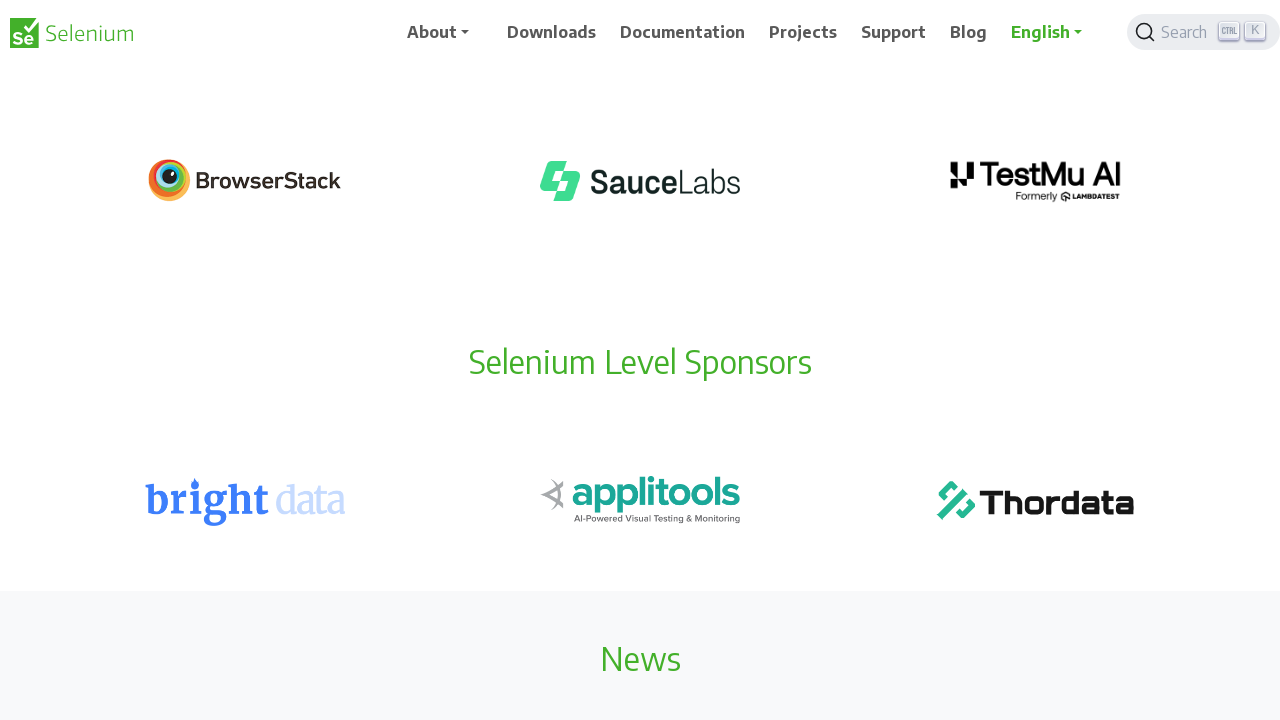

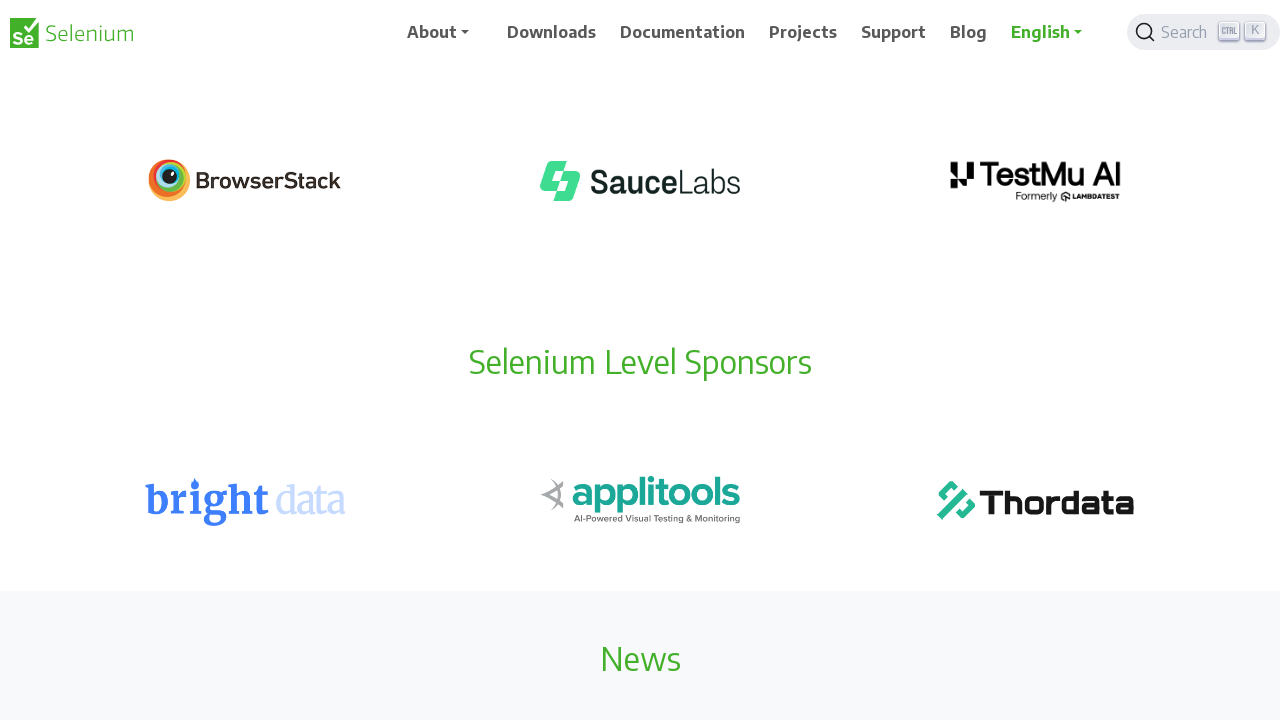